Tests the Estes Express shipment tracking form by entering a tracking number in the Angular Material form and submitting it to verify the form functionality.

Starting URL: https://www.estes-express.com/myestes/shipment-tracking/

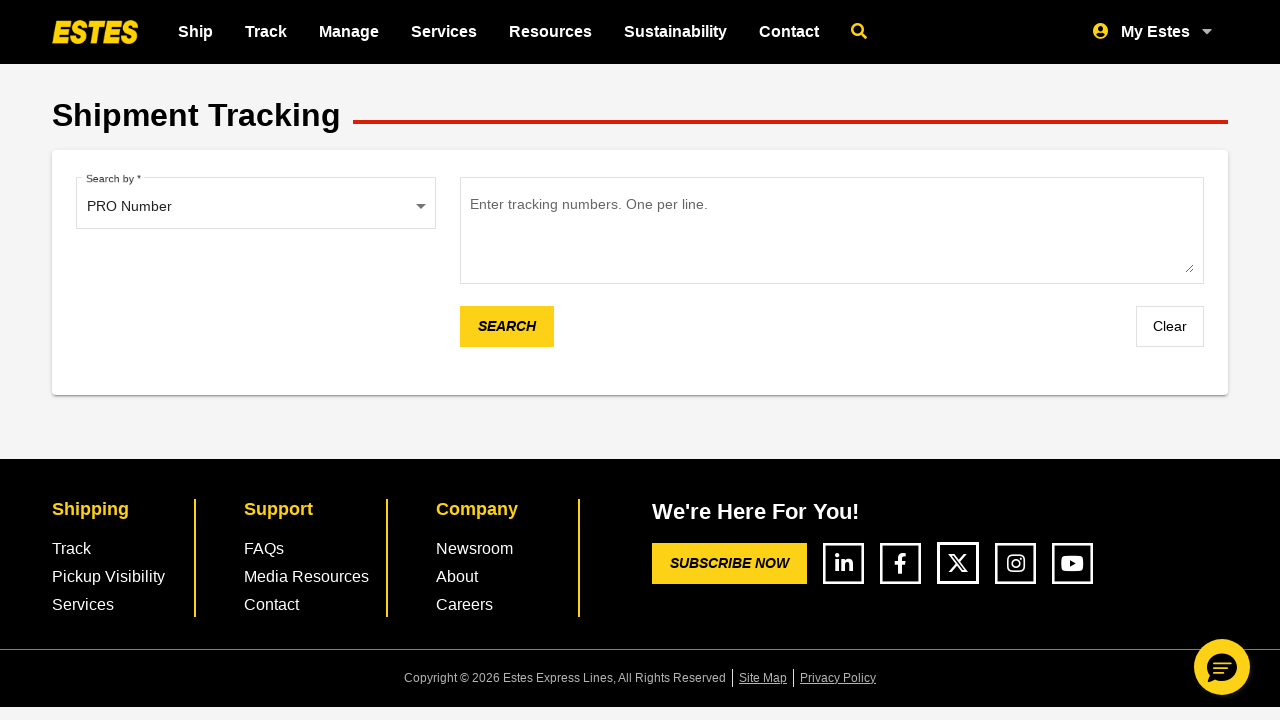

Waited for network idle state after page load
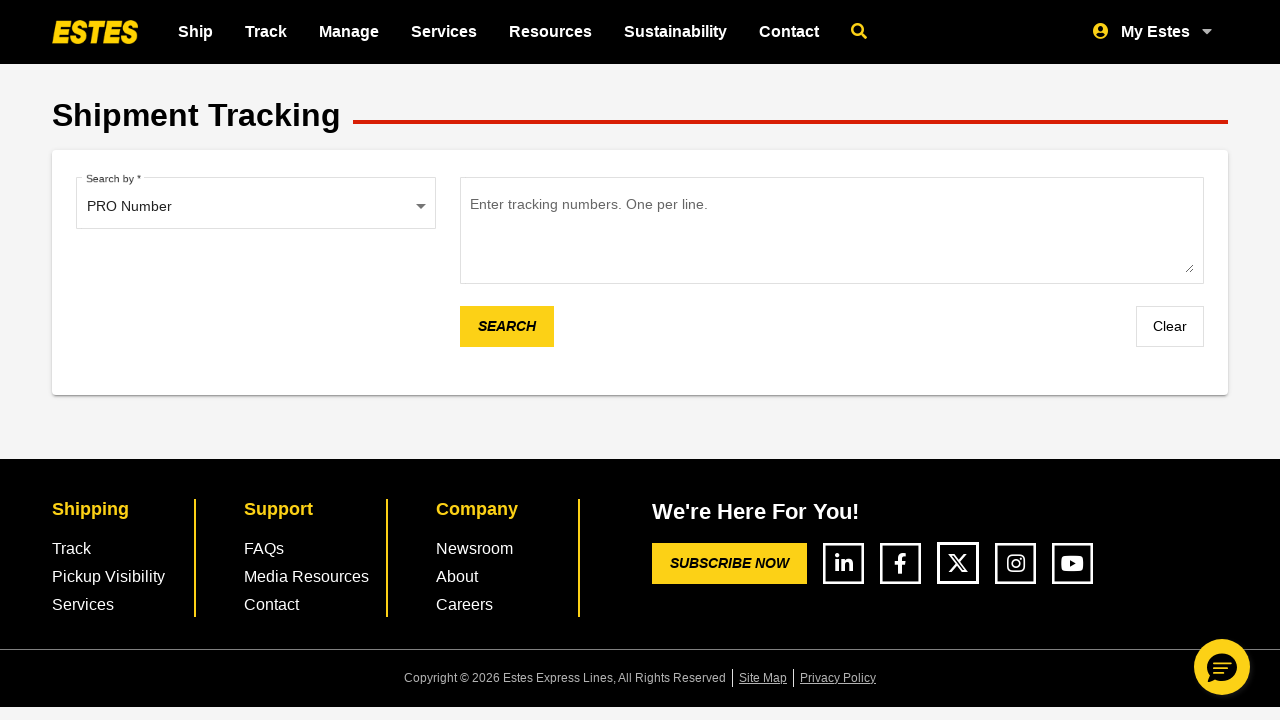

Waited 5 seconds for Angular app to fully load
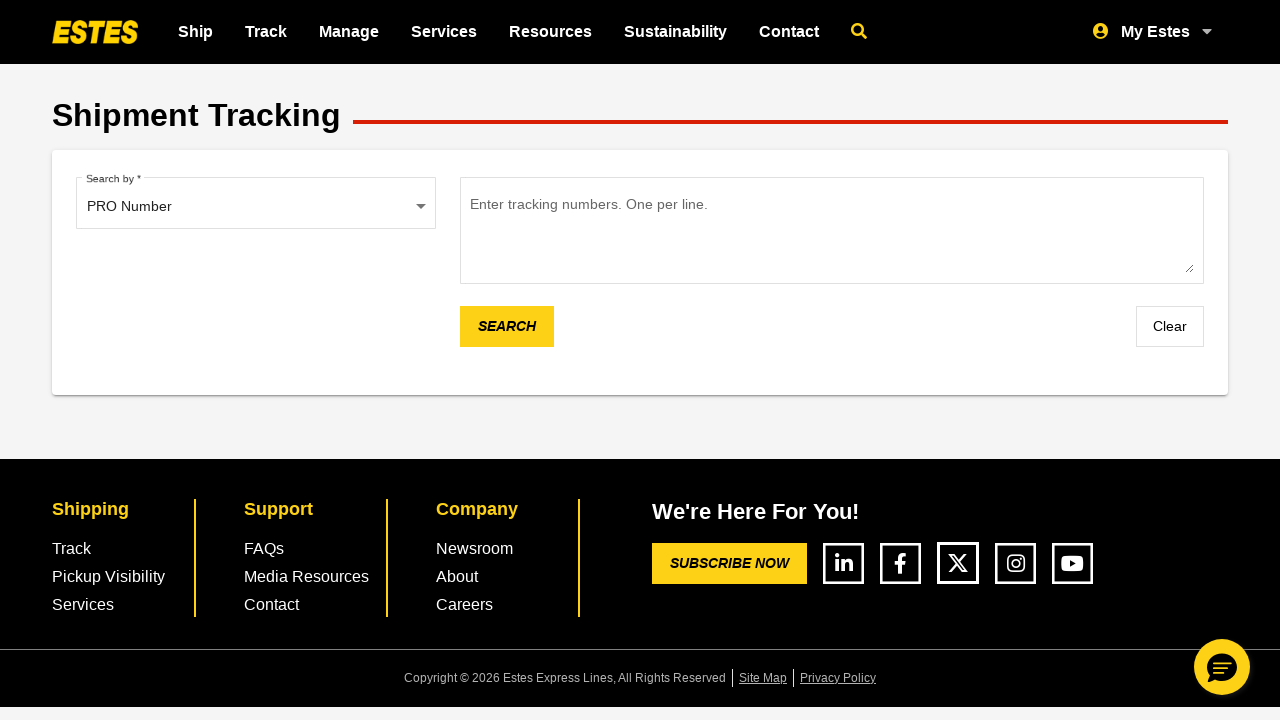

Shipment tracking form container loaded
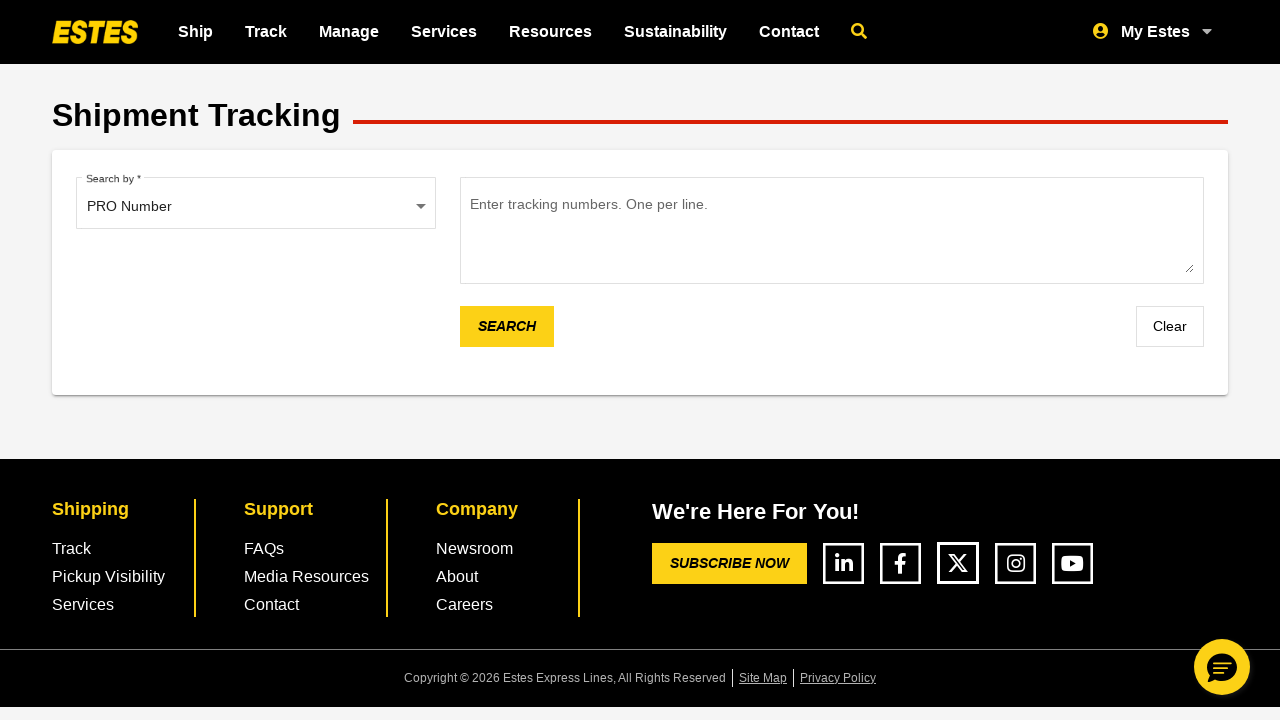

Located tracking number textarea
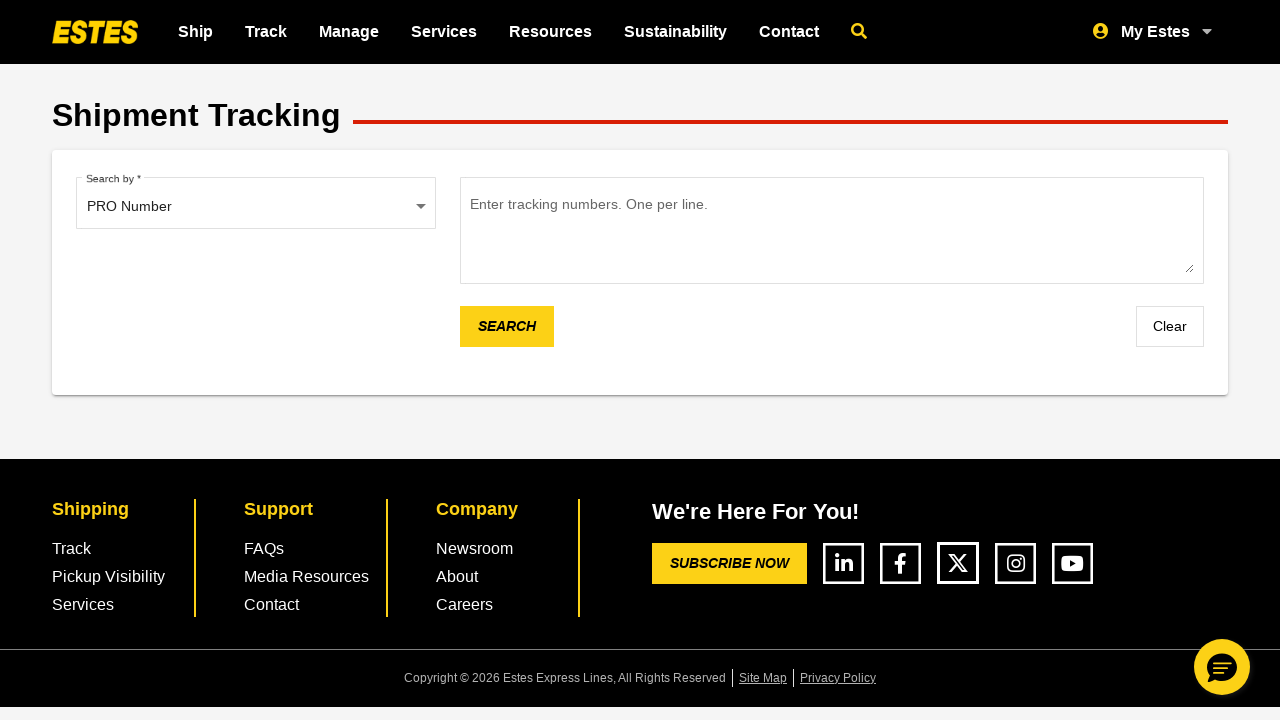

Clicked on tracking number textarea at (832, 234) on textarea >> nth=0
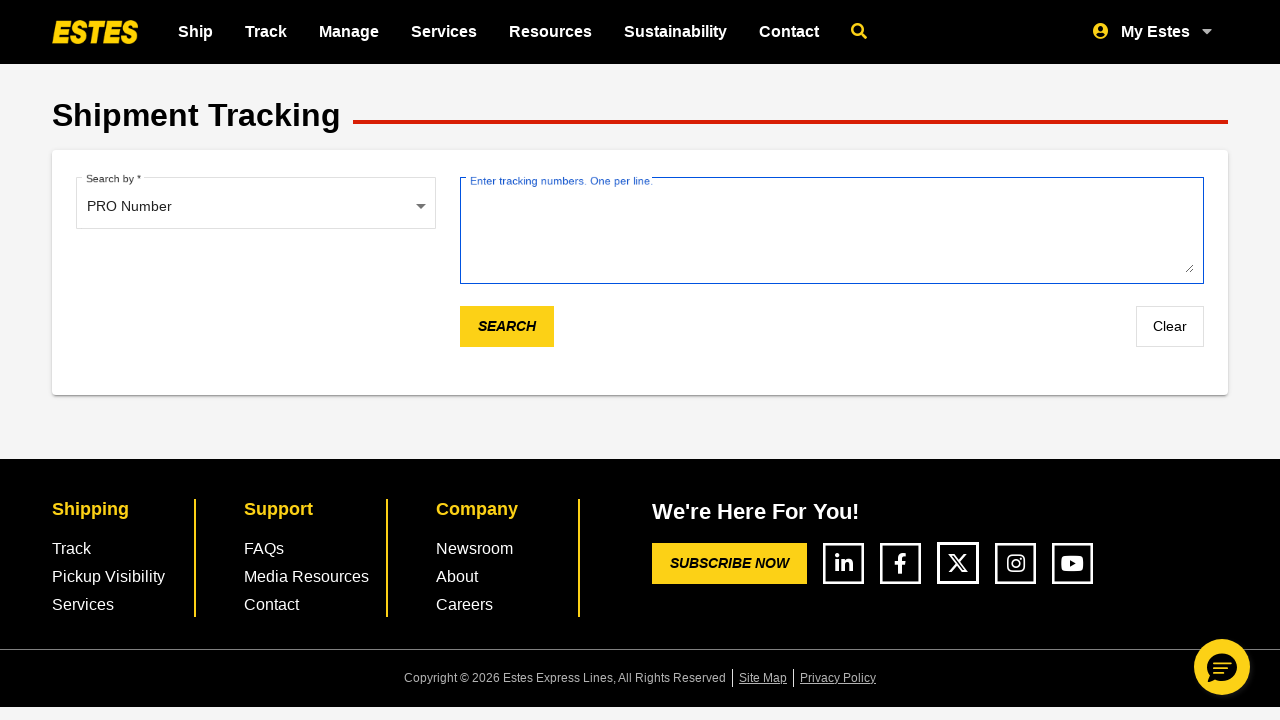

Entered tracking number '1234567890' in textarea on textarea >> nth=0
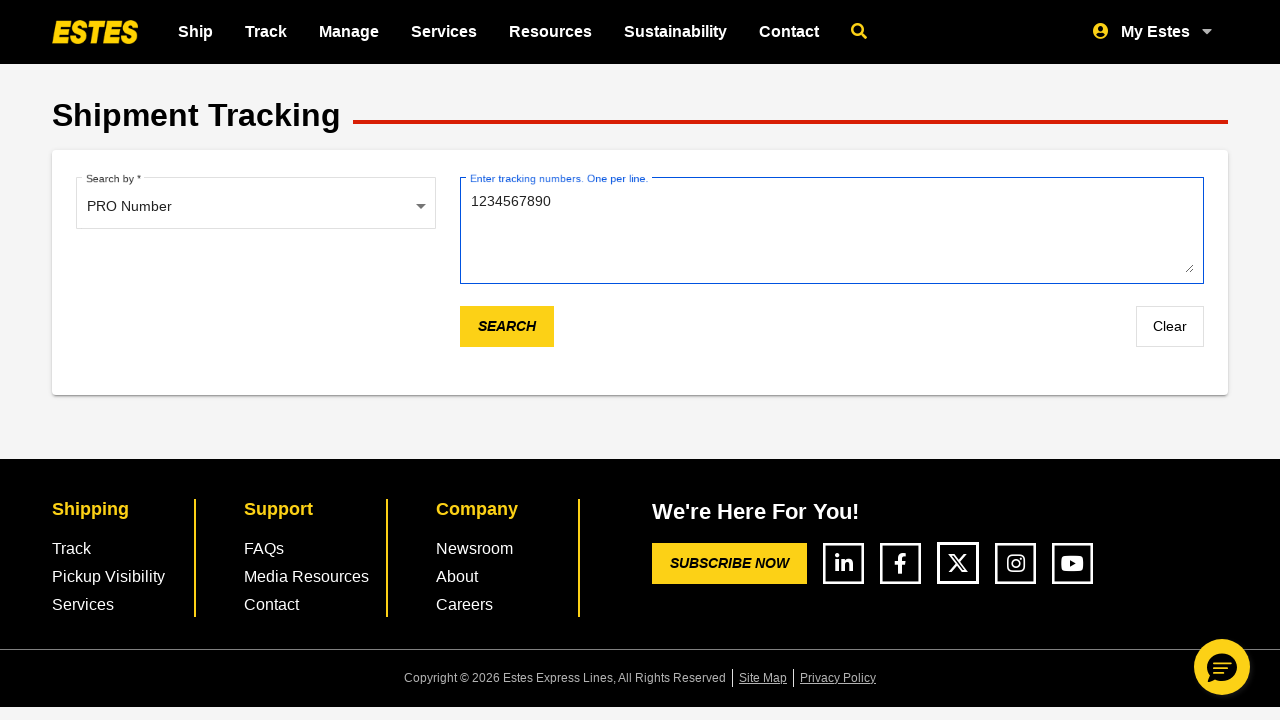

Located submit button by ID
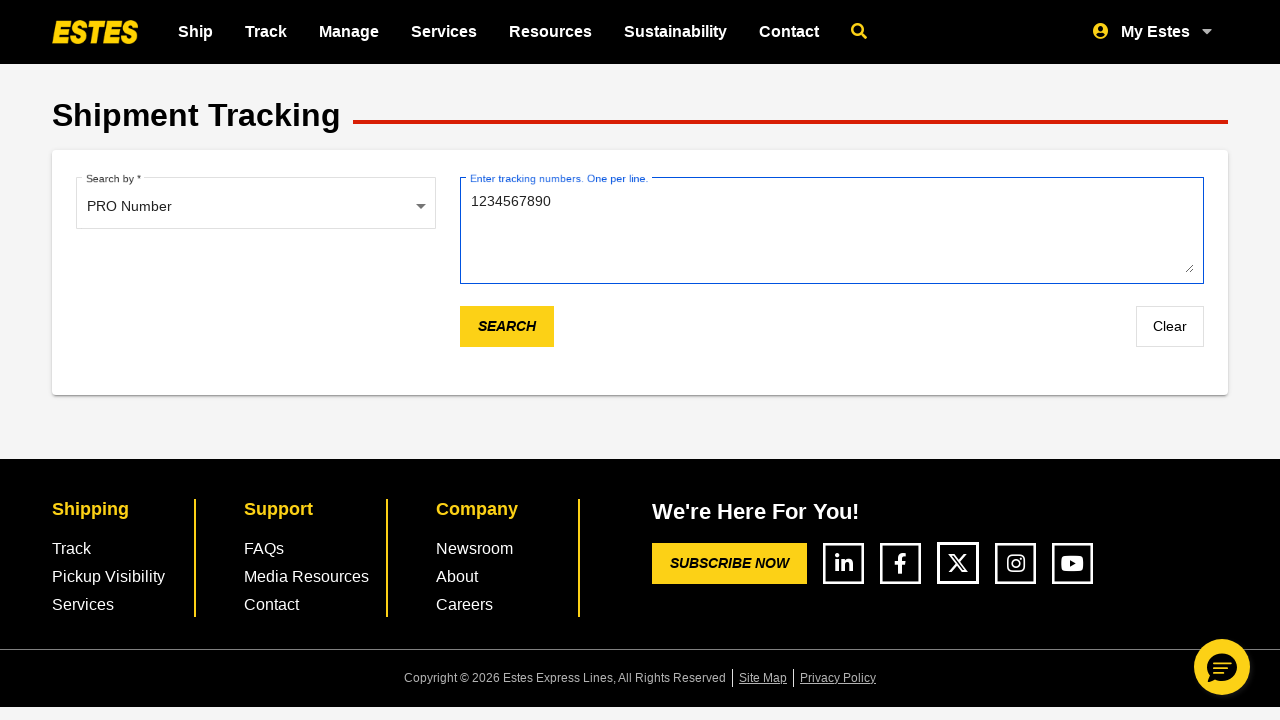

Clicked submit button to submit tracking form at (507, 327) on #shipmentTrackingSubmitButton
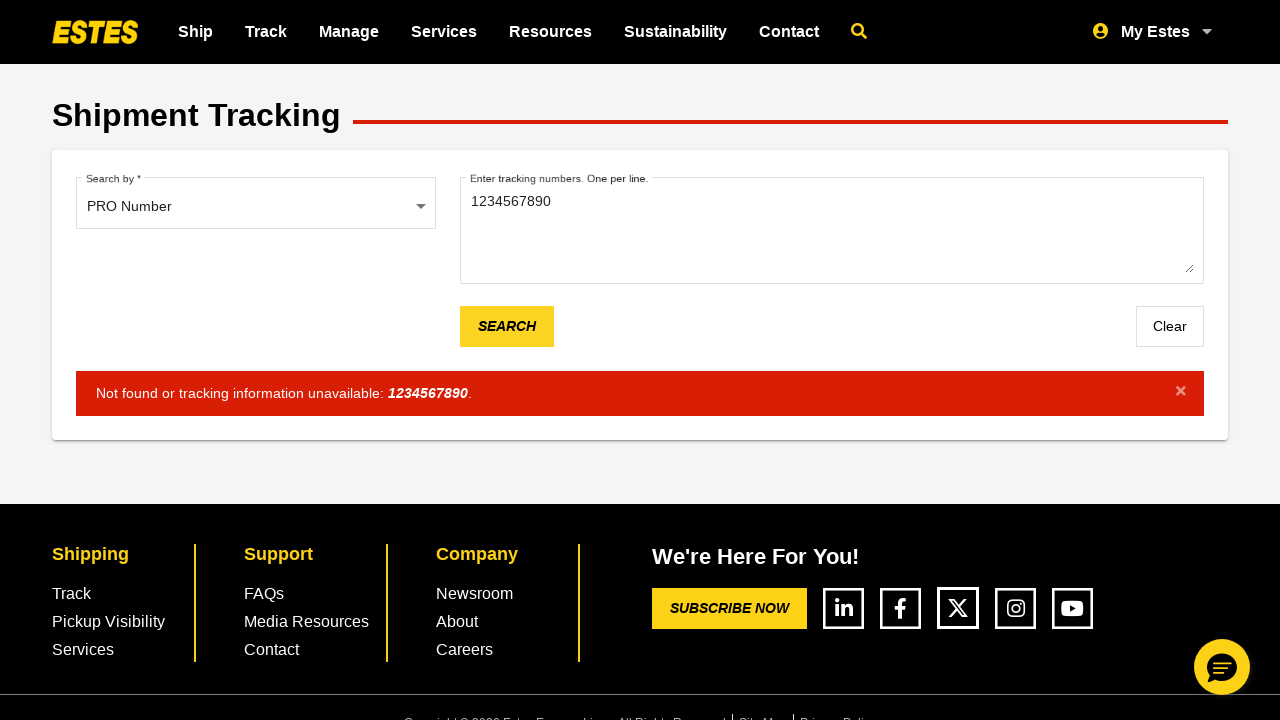

Waited for network idle state after form submission
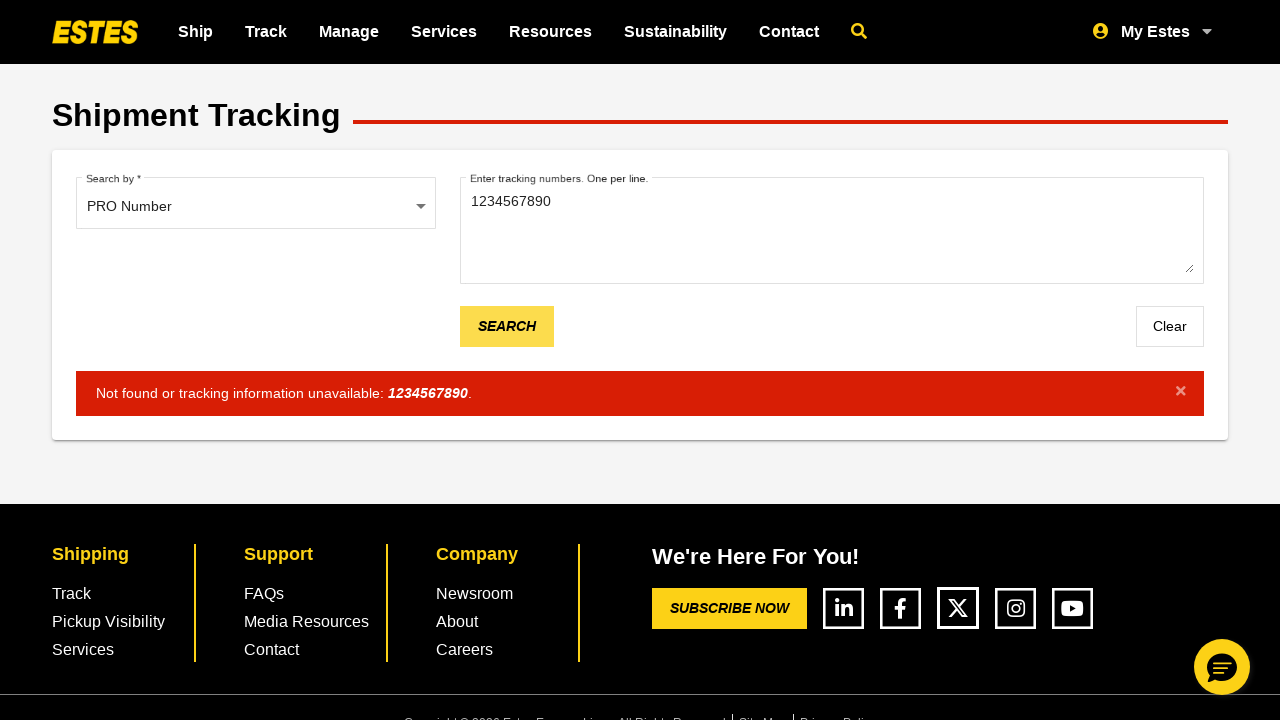

Waited 3 seconds for tracking results to fully load
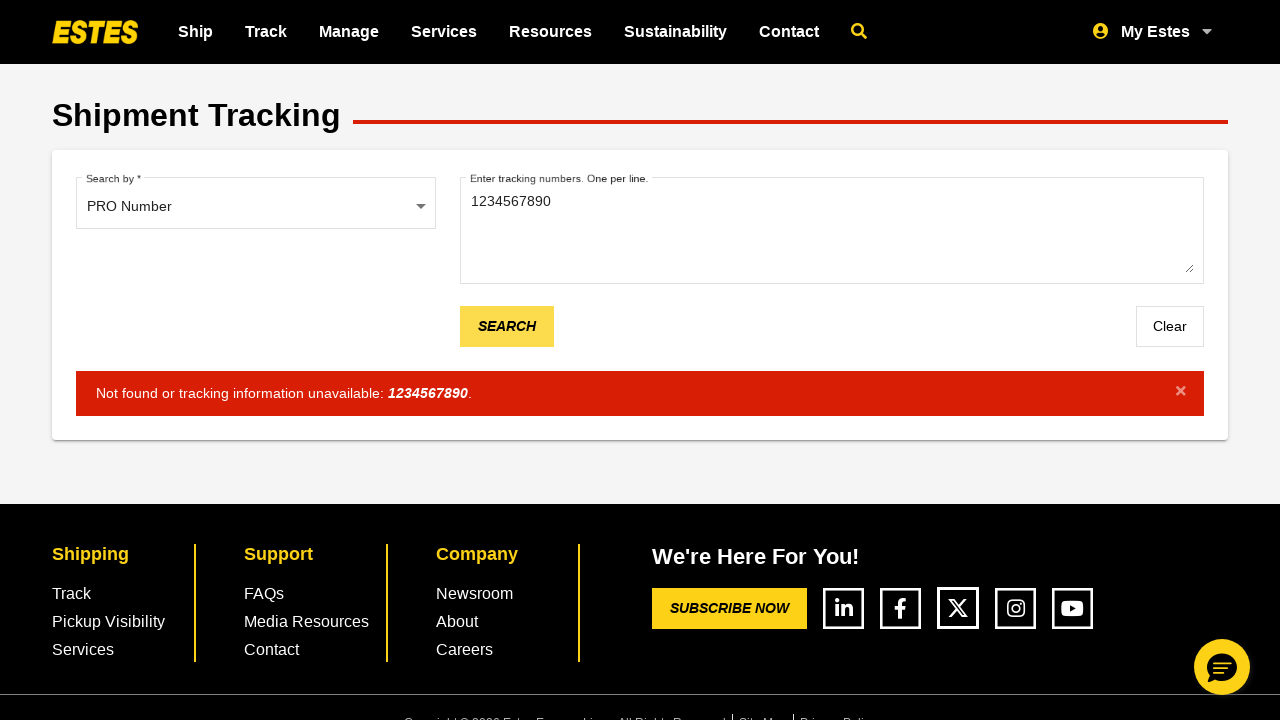

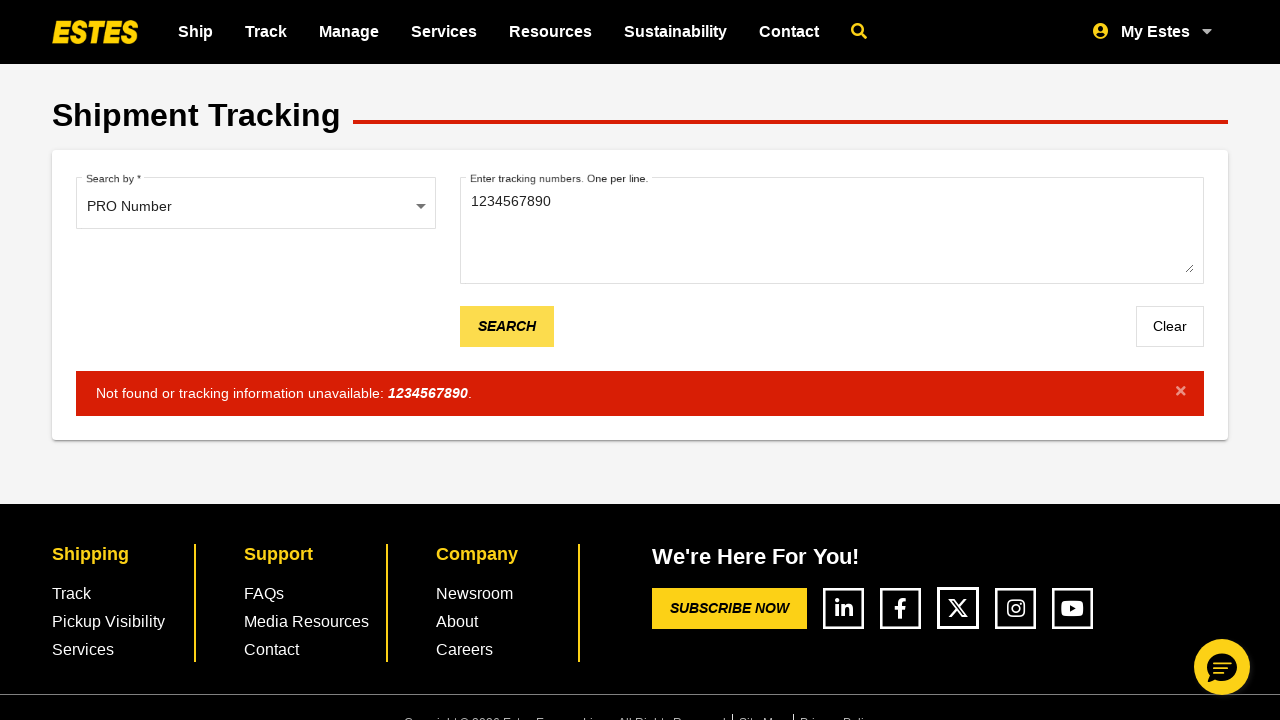